Tests JavaScript alert handling by interacting with different types of alerts (simple alert, confirm dialog, and prompt dialog)

Starting URL: https://the-internet.herokuapp.com/javascript_alerts

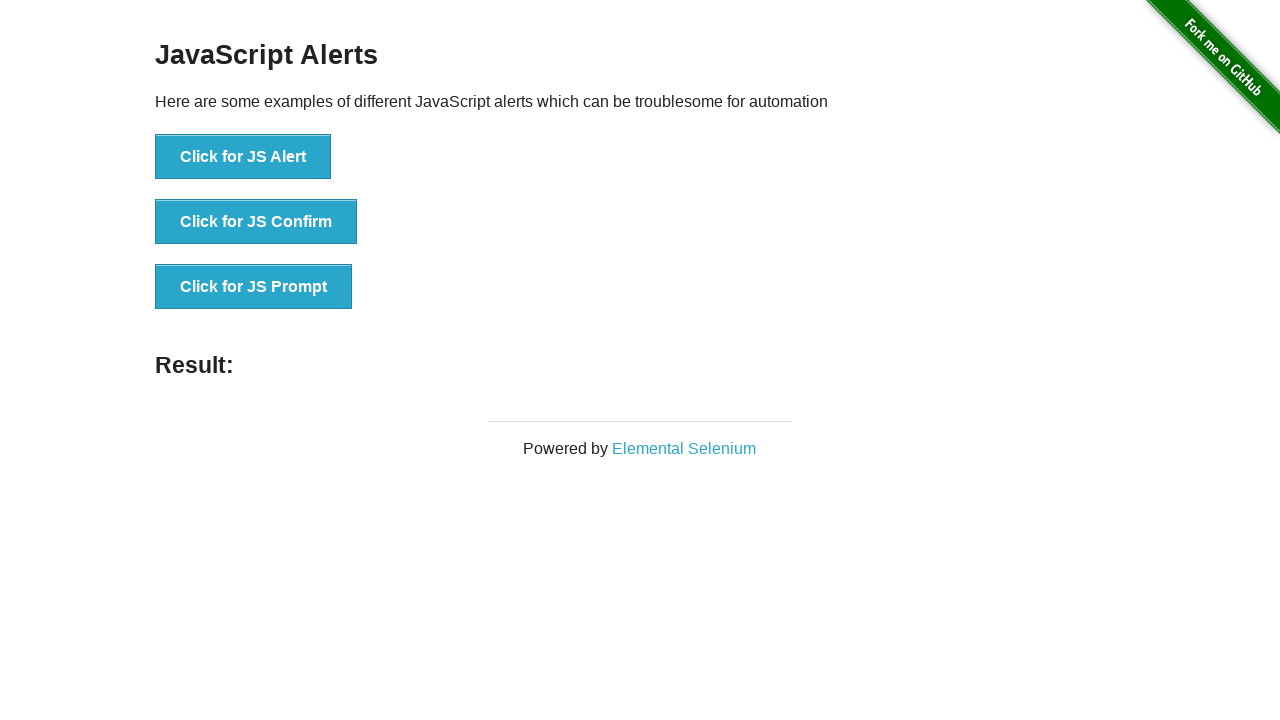

Clicked button to trigger simple JavaScript alert at (243, 157) on xpath=//button[text()='Click for JS Alert']
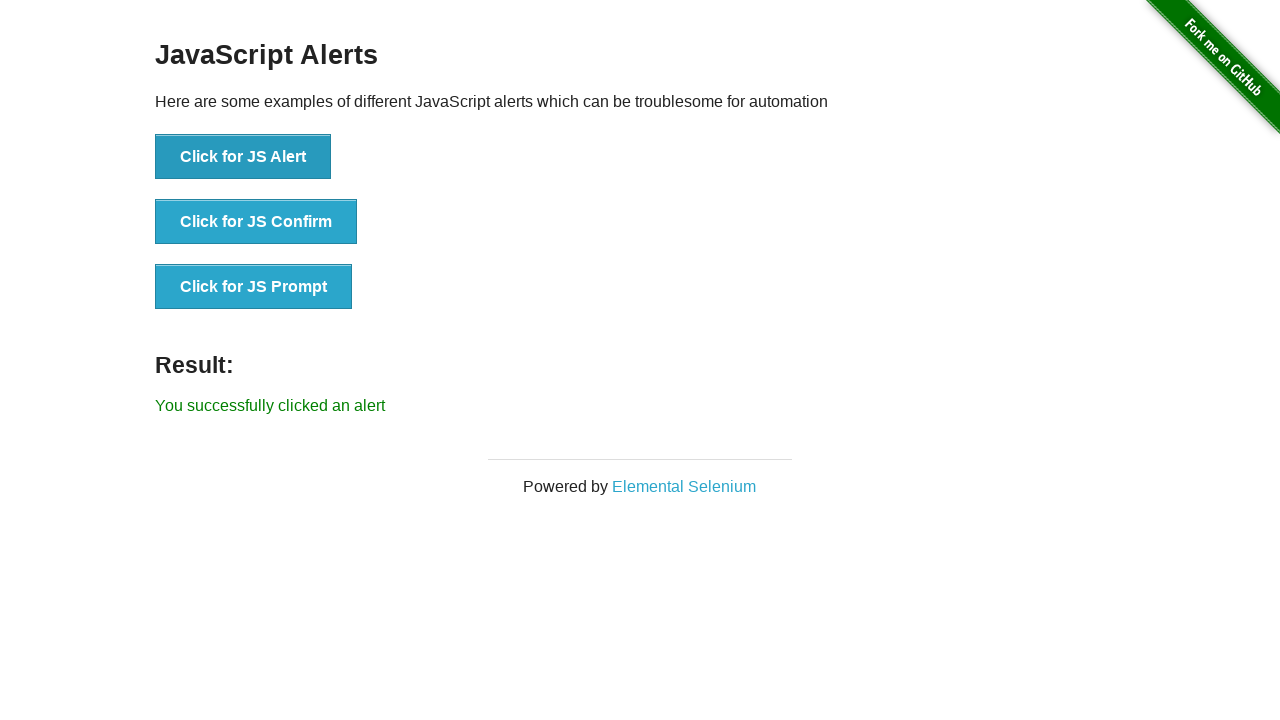

Set up dialog handler to accept simple alert
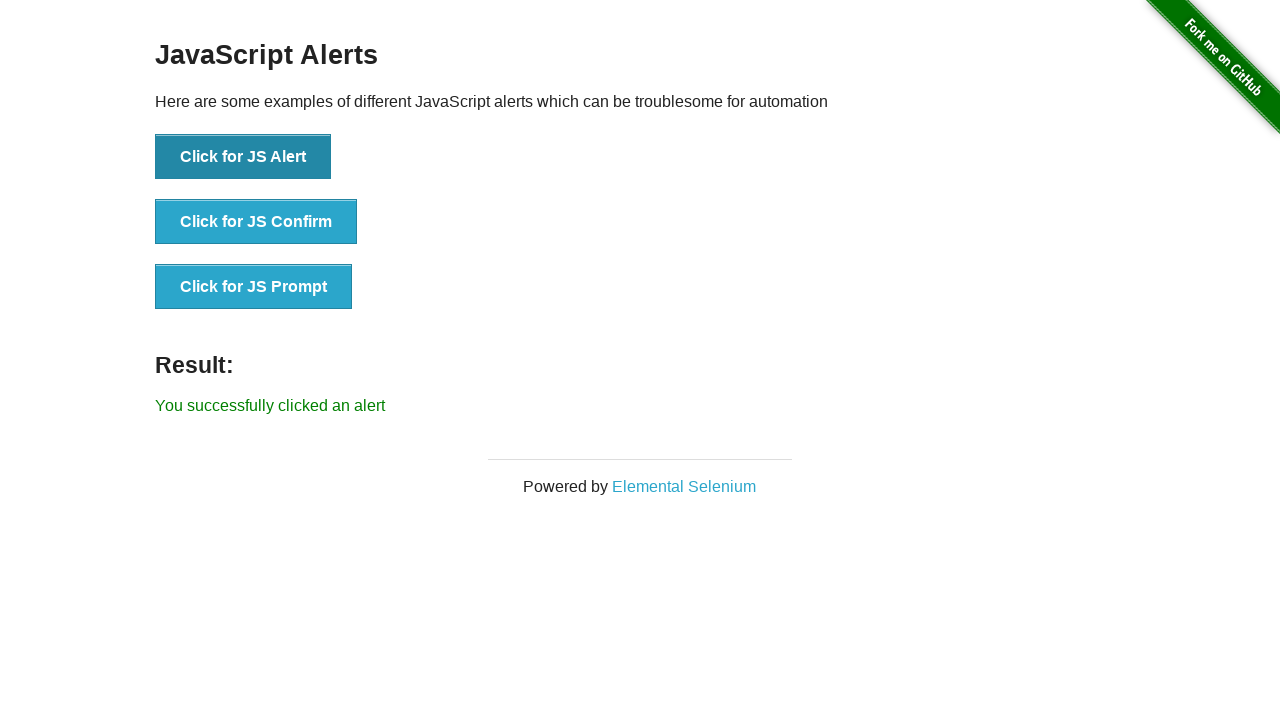

Waited 500ms after accepting simple alert
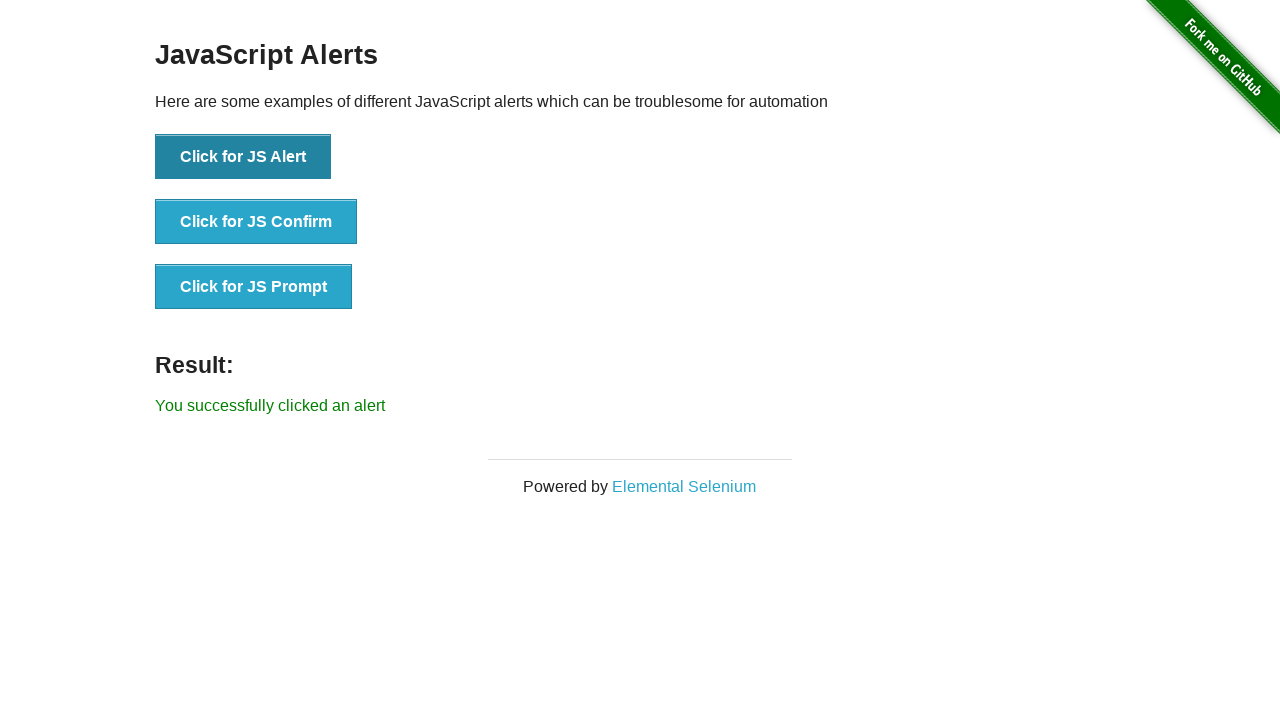

Clicked button to trigger JavaScript confirm dialog at (256, 222) on xpath=//button[text()='Click for JS Confirm']
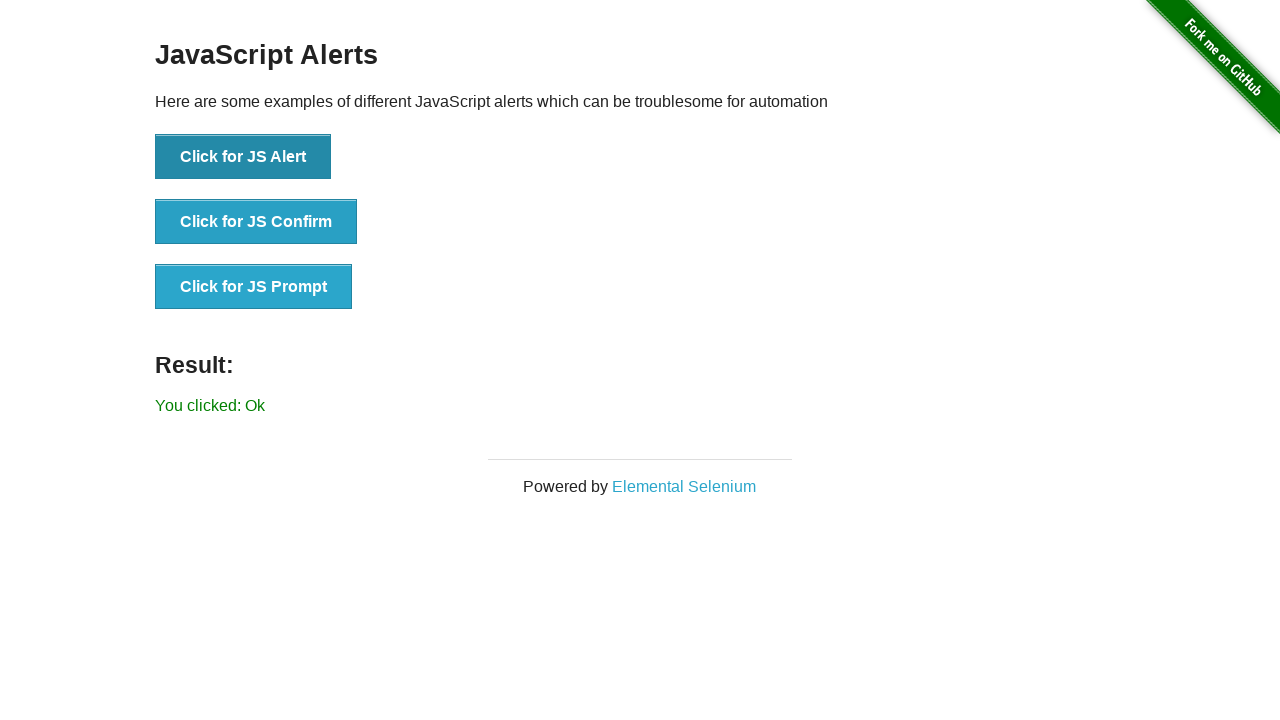

Set up dialog handler to dismiss confirm dialog
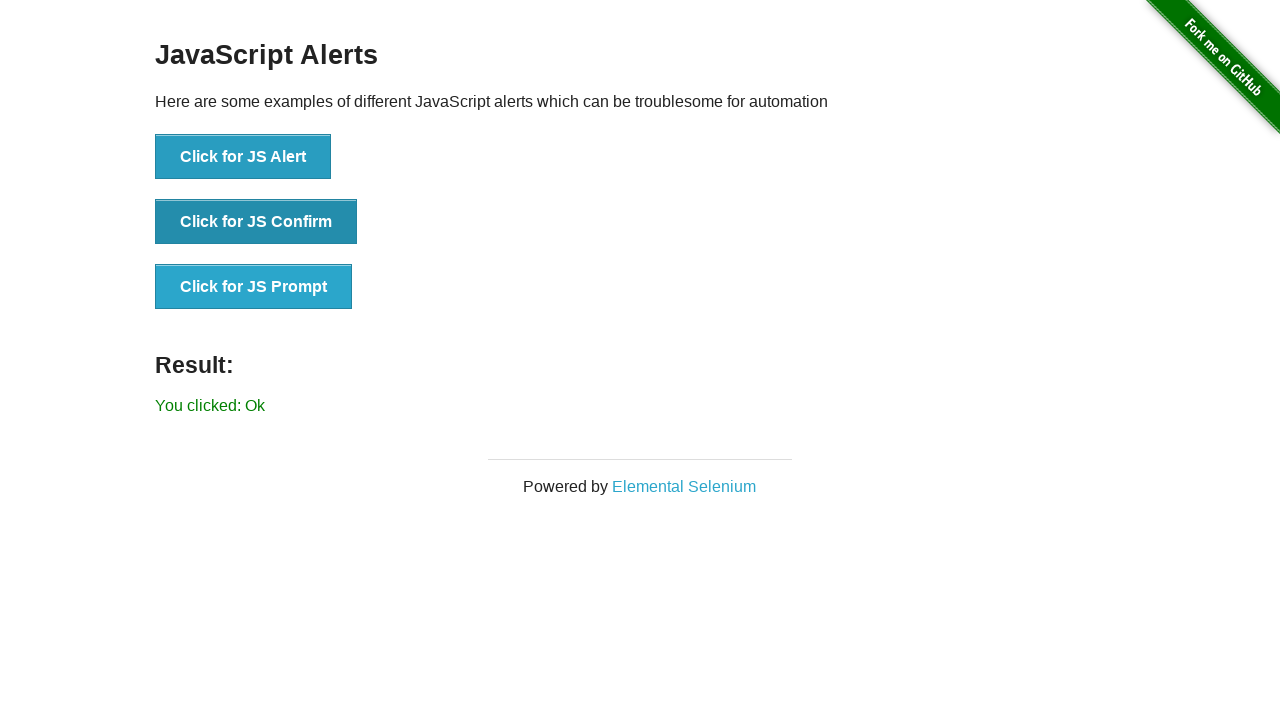

Waited 500ms after dismissing confirm dialog
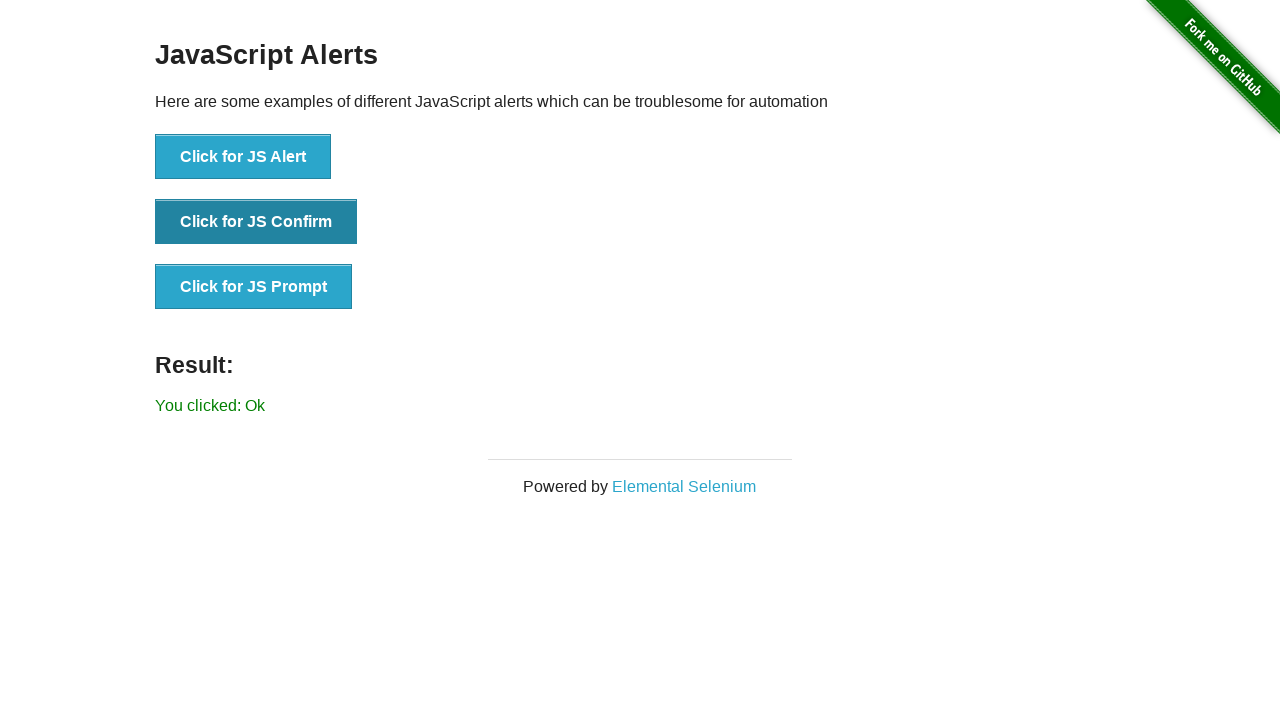

Clicked button to trigger JavaScript prompt dialog at (254, 287) on xpath=//button[text()='Click for JS Prompt']
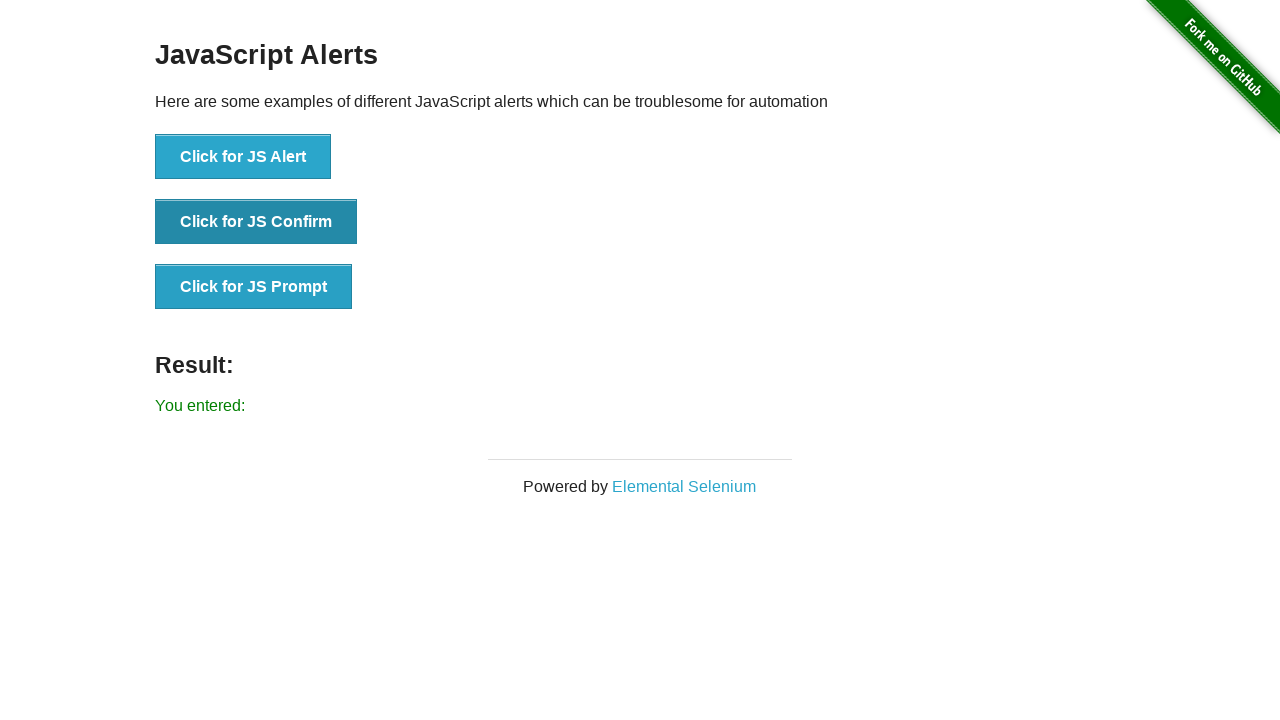

Set up dialog handler to accept prompt with text 'hi'
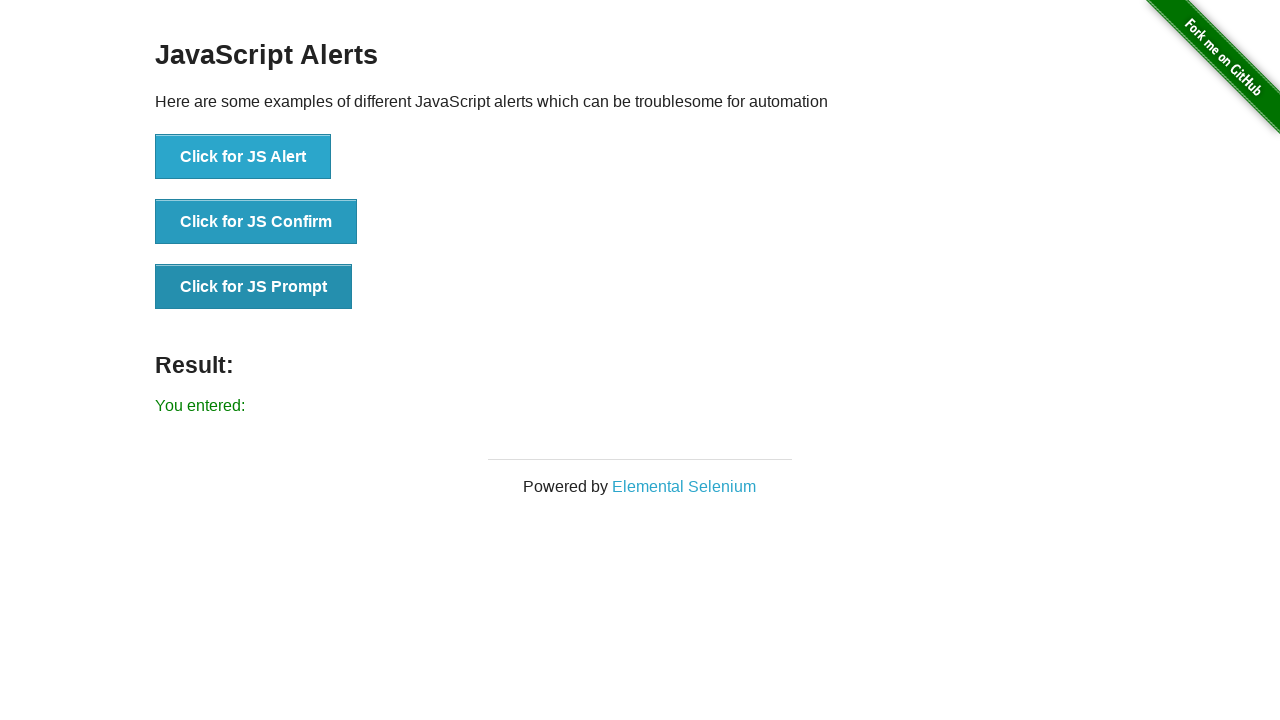

Waited 500ms after handling prompt dialog
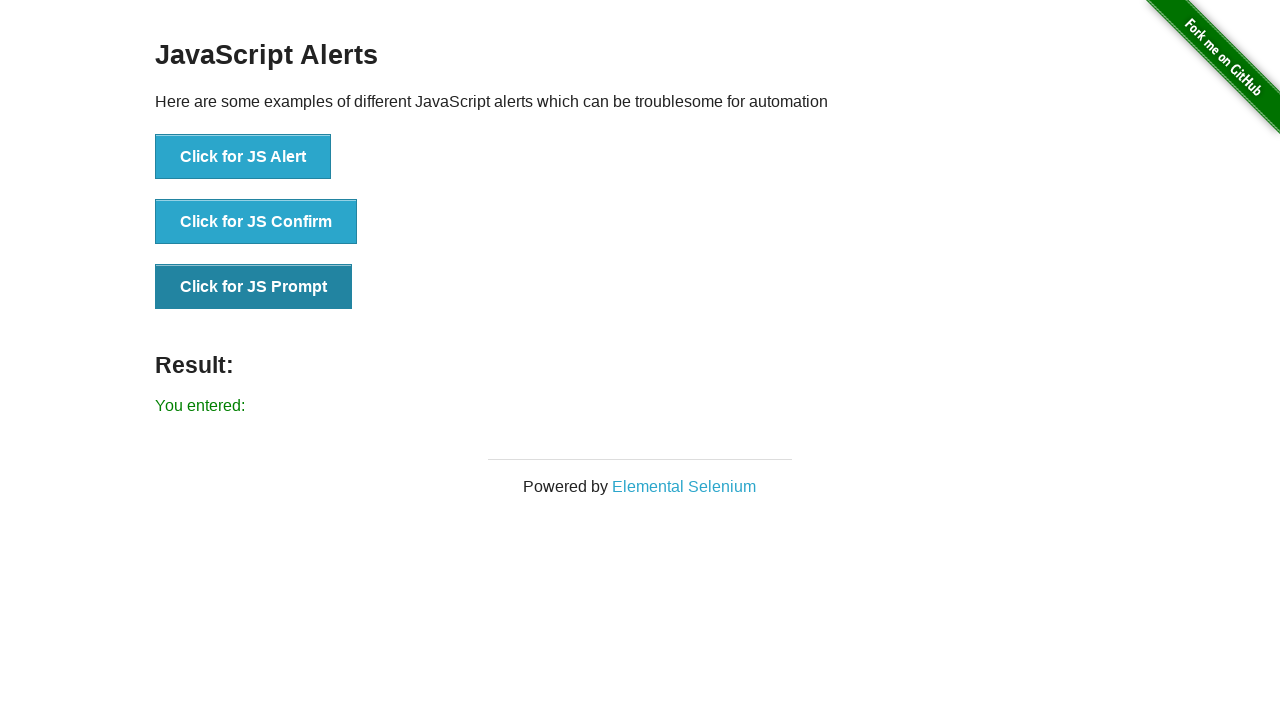

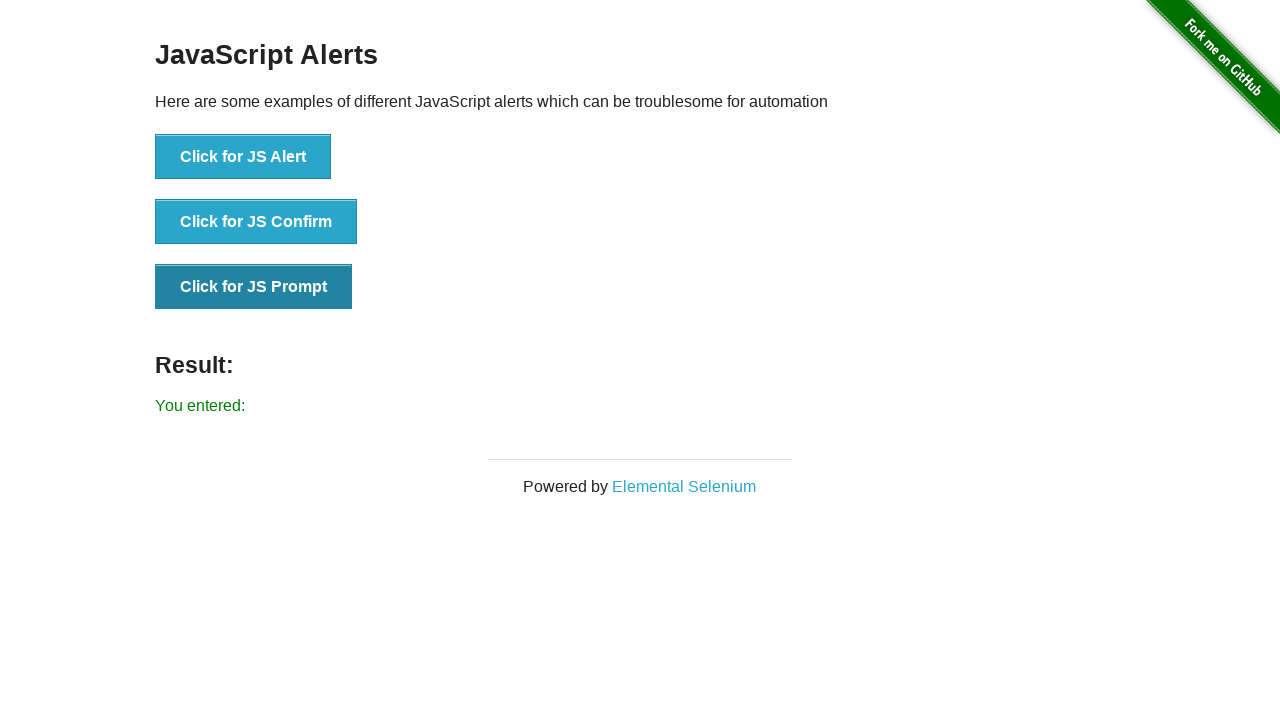